Tests accepting a JavaScript alert by clicking a button that triggers an alert and then accepting it

Starting URL: https://testpages.eviltester.com/styled/alerts/alert-test.html

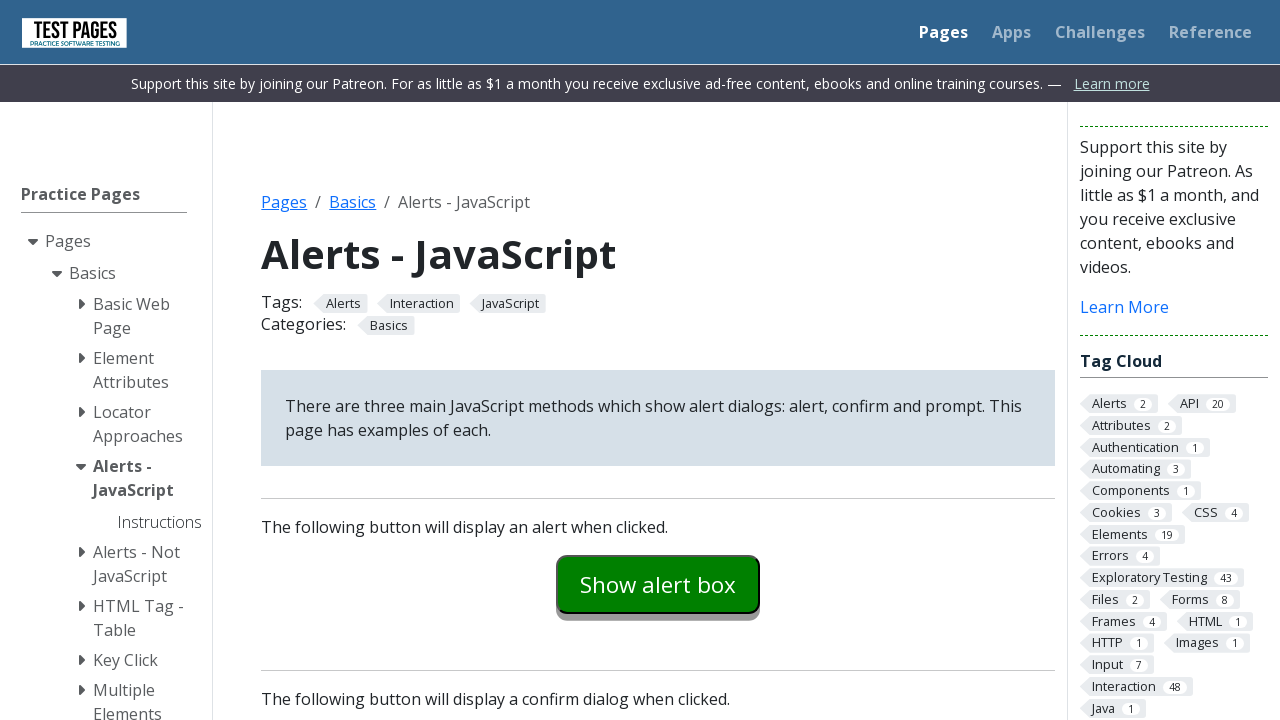

Navigated to alert test page
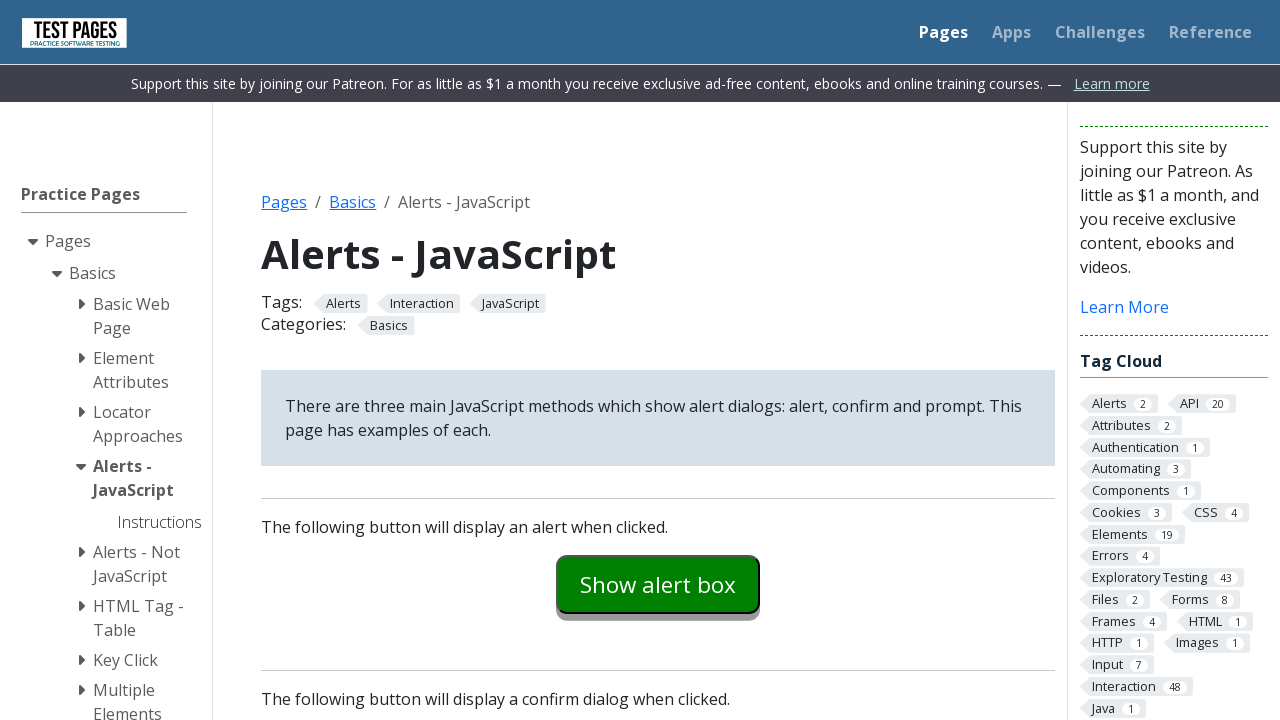

Clicked button to trigger alert at (658, 584) on #alertexamples
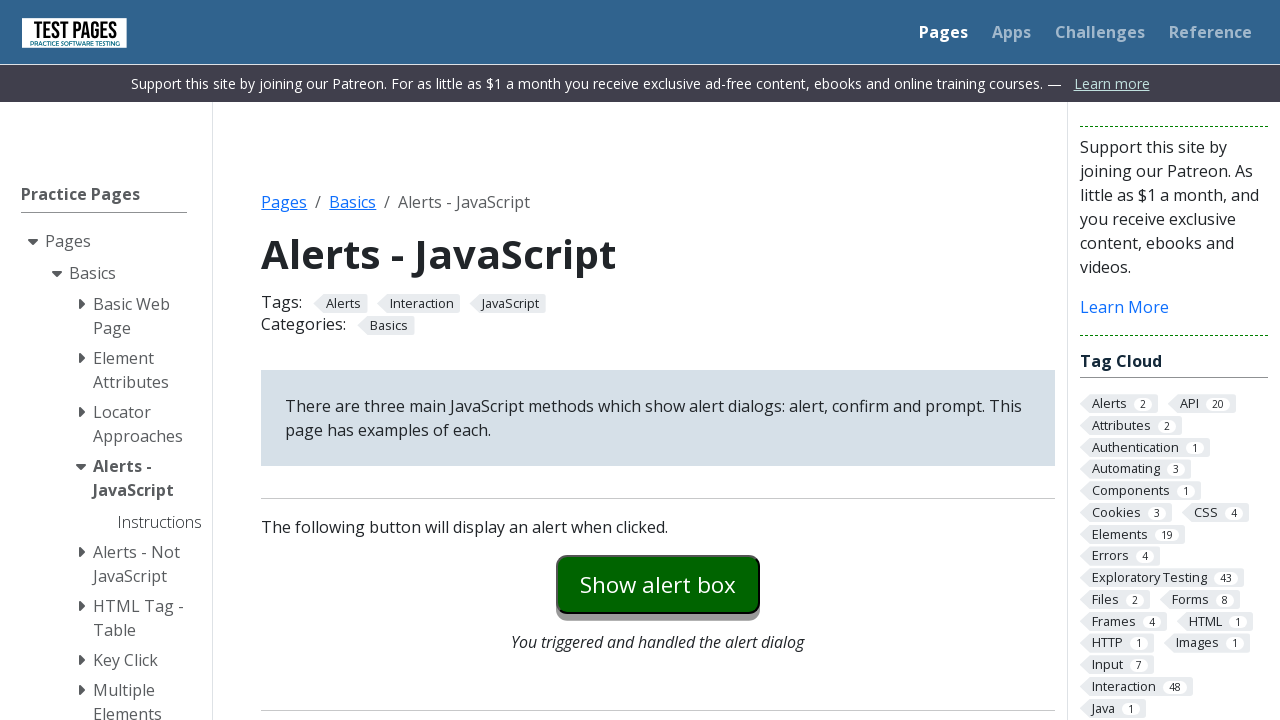

Set up dialog handler to accept alert
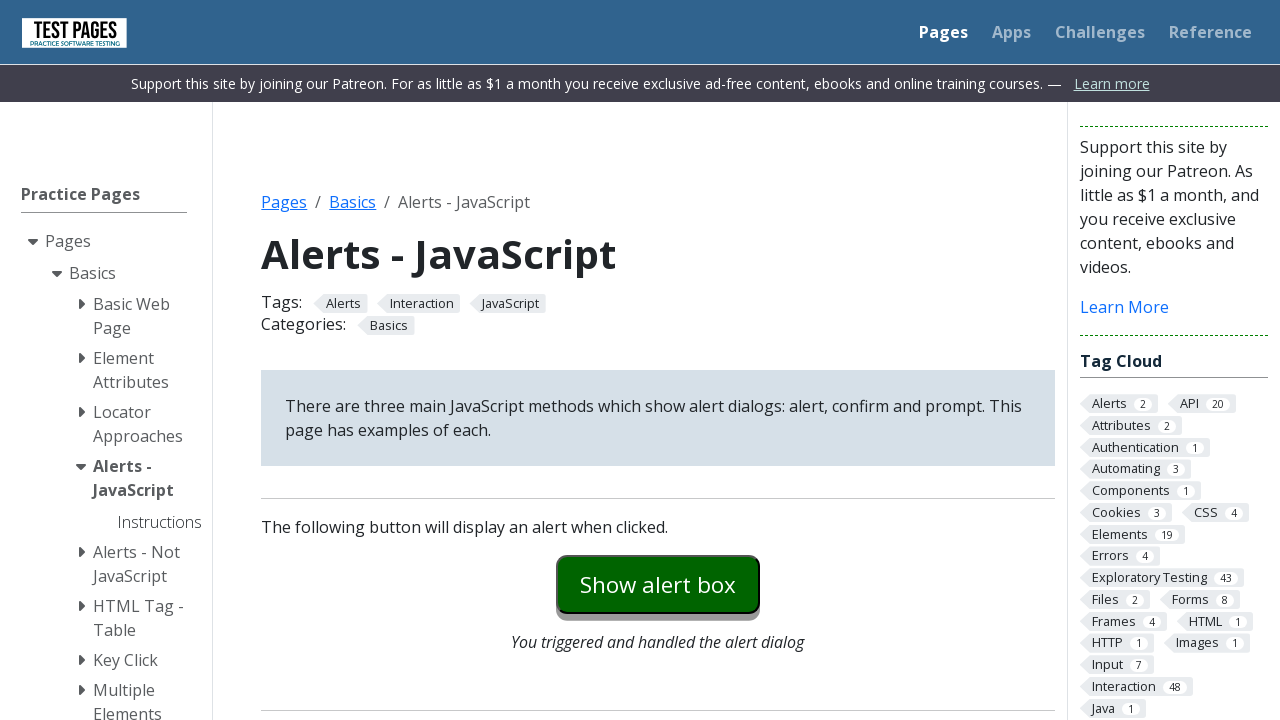

Waited for alert to be processed
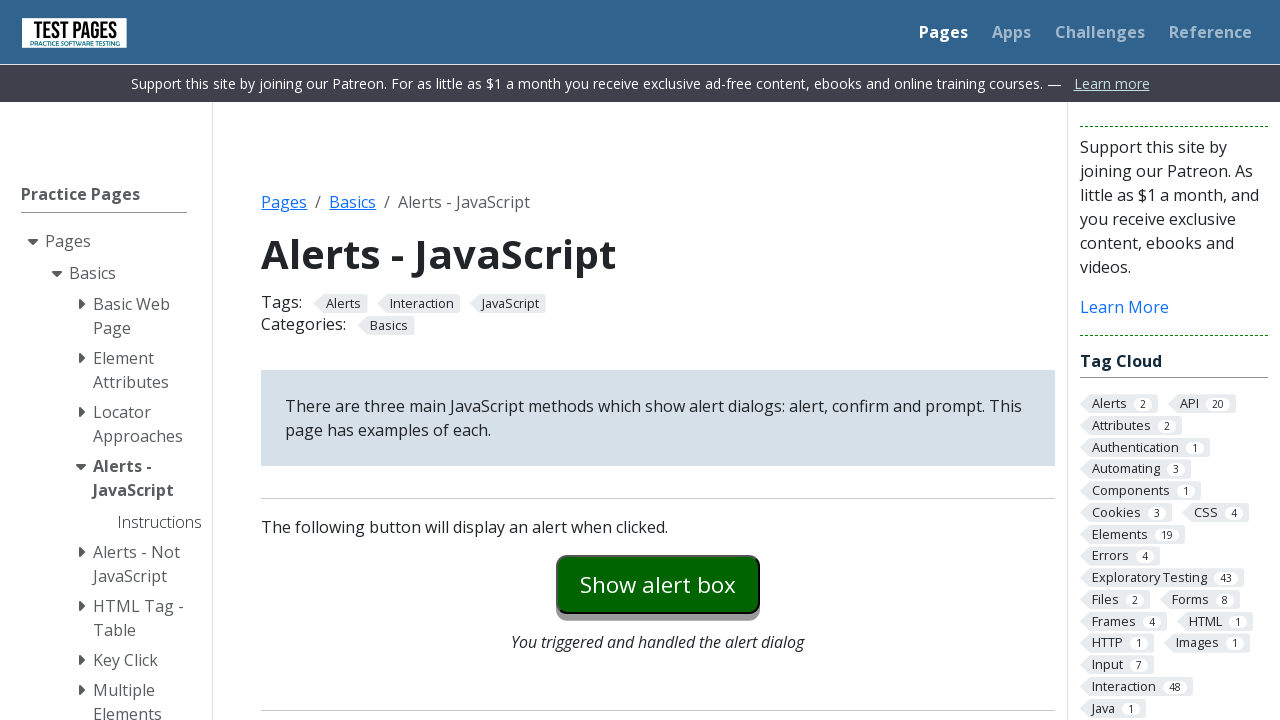

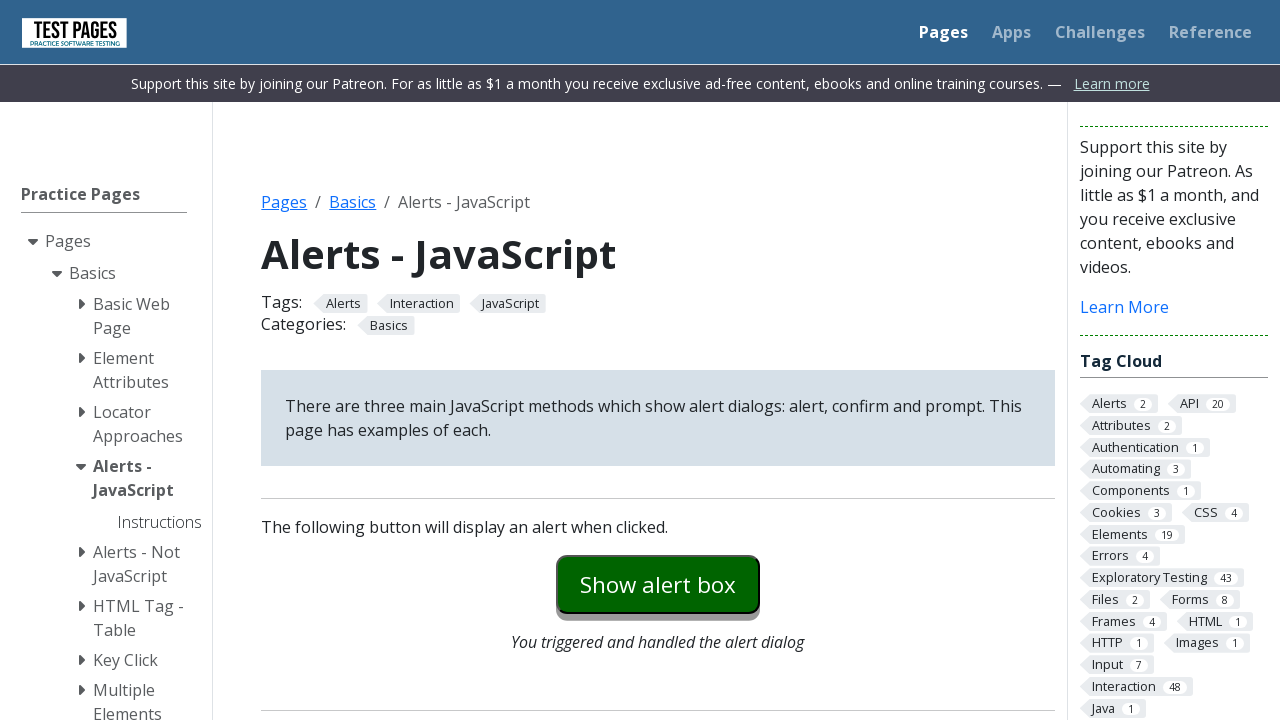